Tests form validation with name starting with special character, verifying name error is shown but date error is not

Starting URL: https://elenarivero.github.io/ejercicio3/index.html

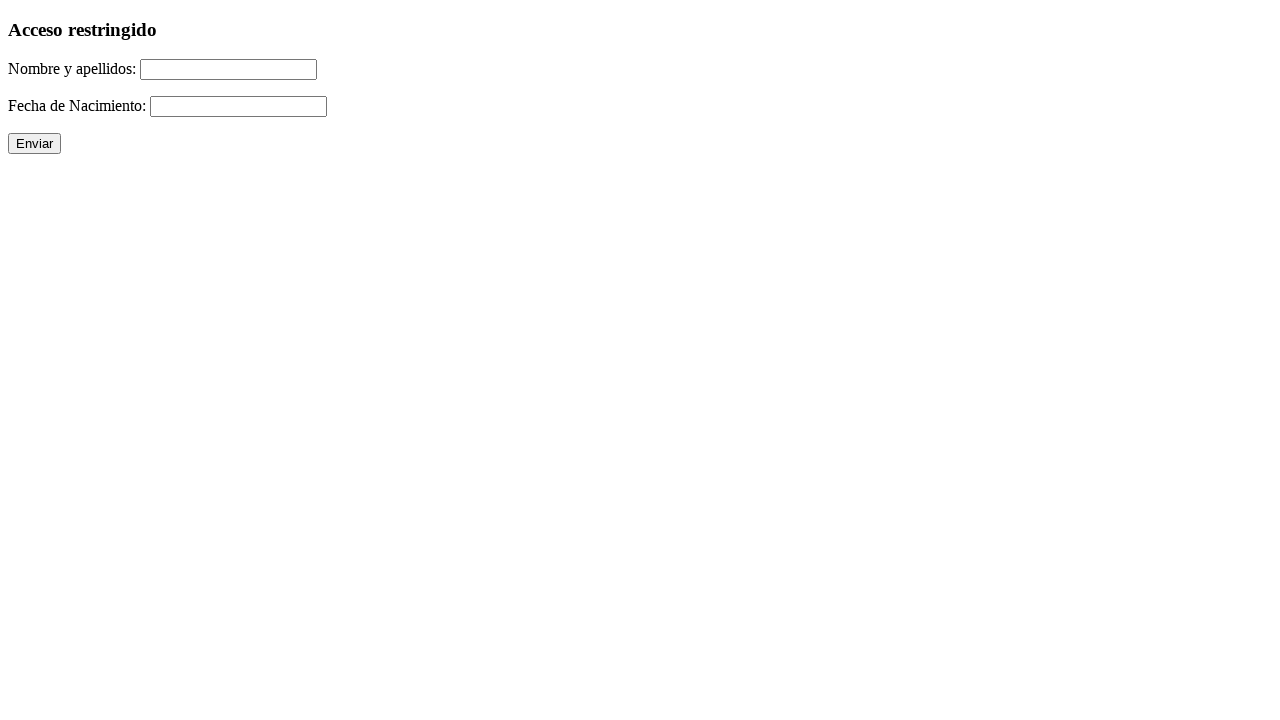

Filled name field with invalid name starting with special character '/Ruben' on #nomap
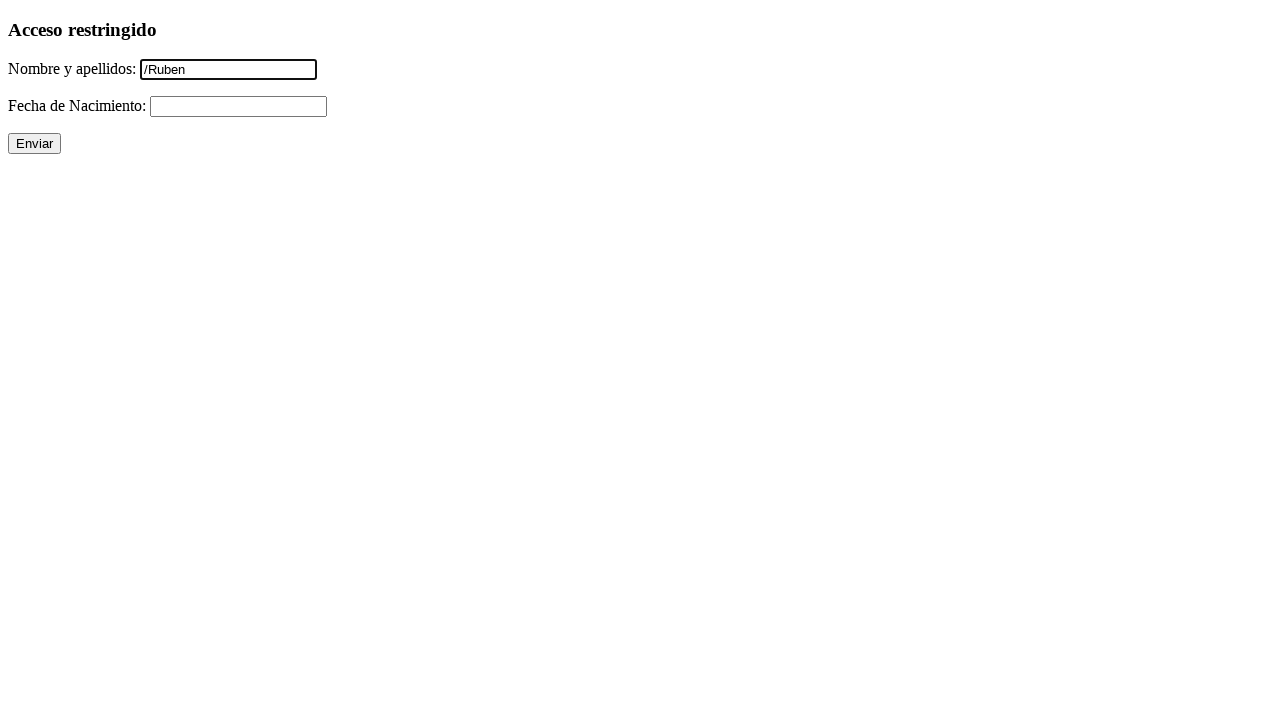

Filled date field with valid date '30/11/2005' on #fecha
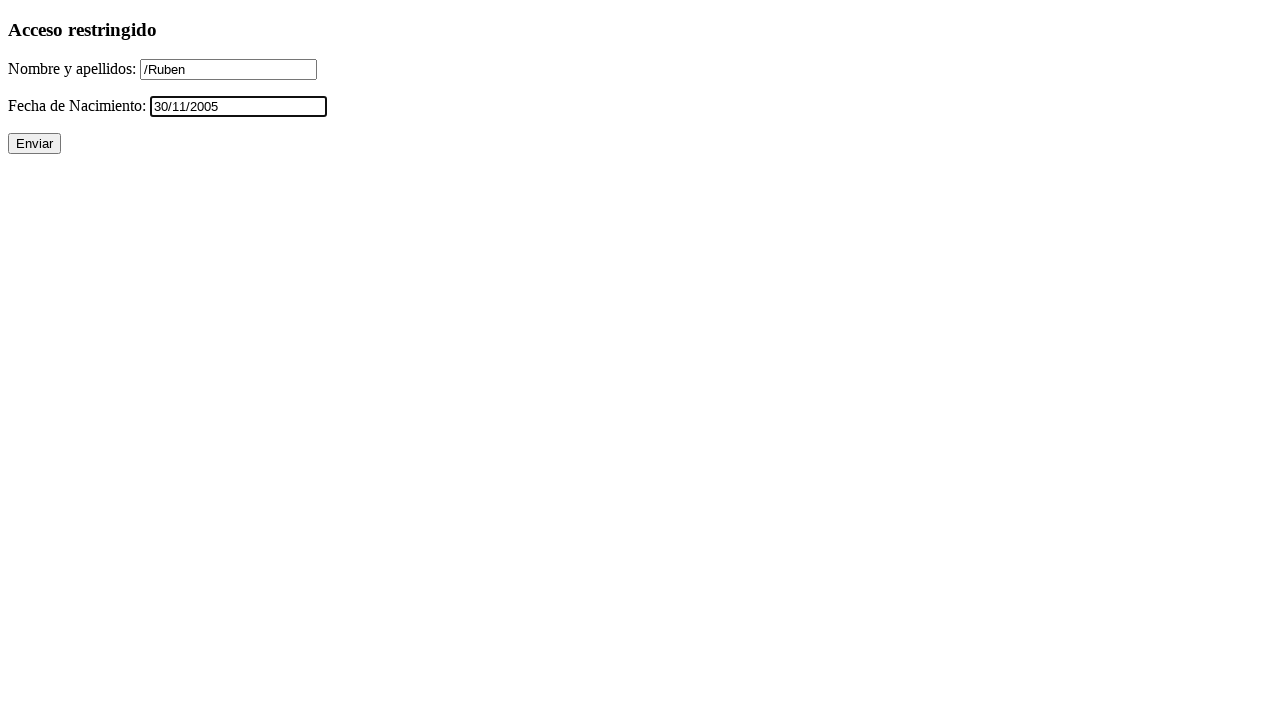

Clicked form submit button at (34, 144) on xpath=//p/input[@type='submit']
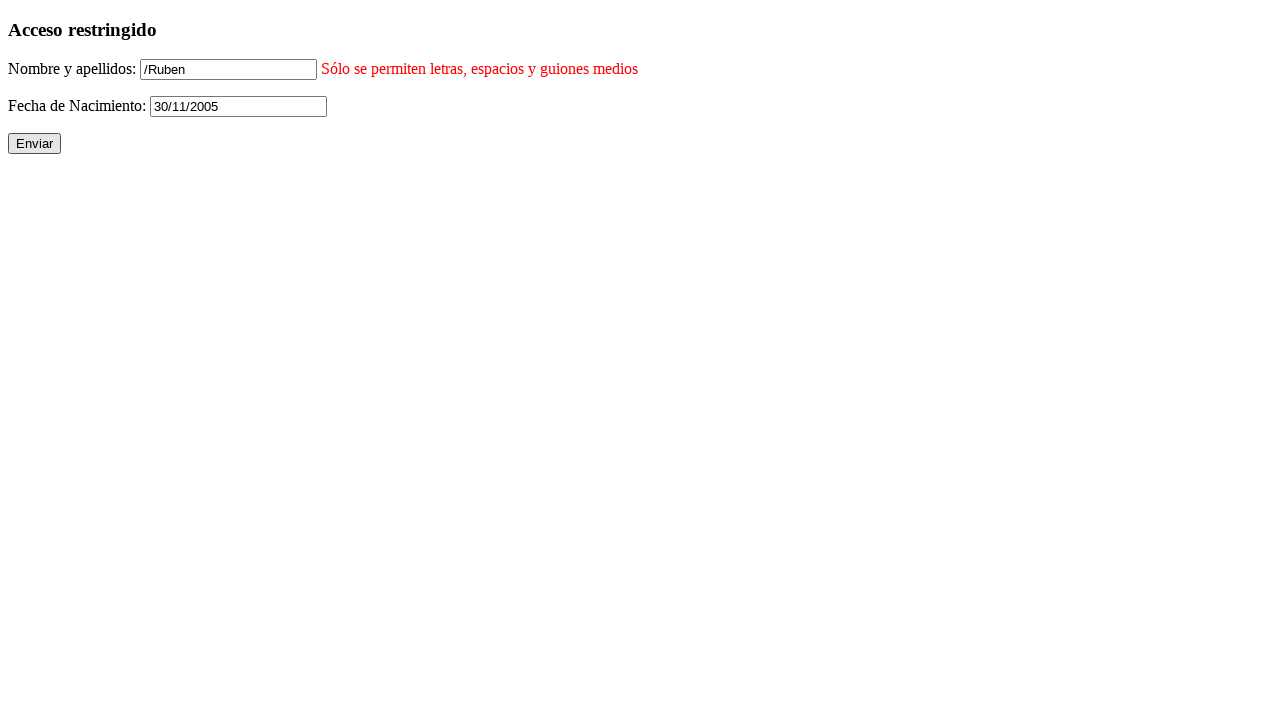

Verified name error is visible
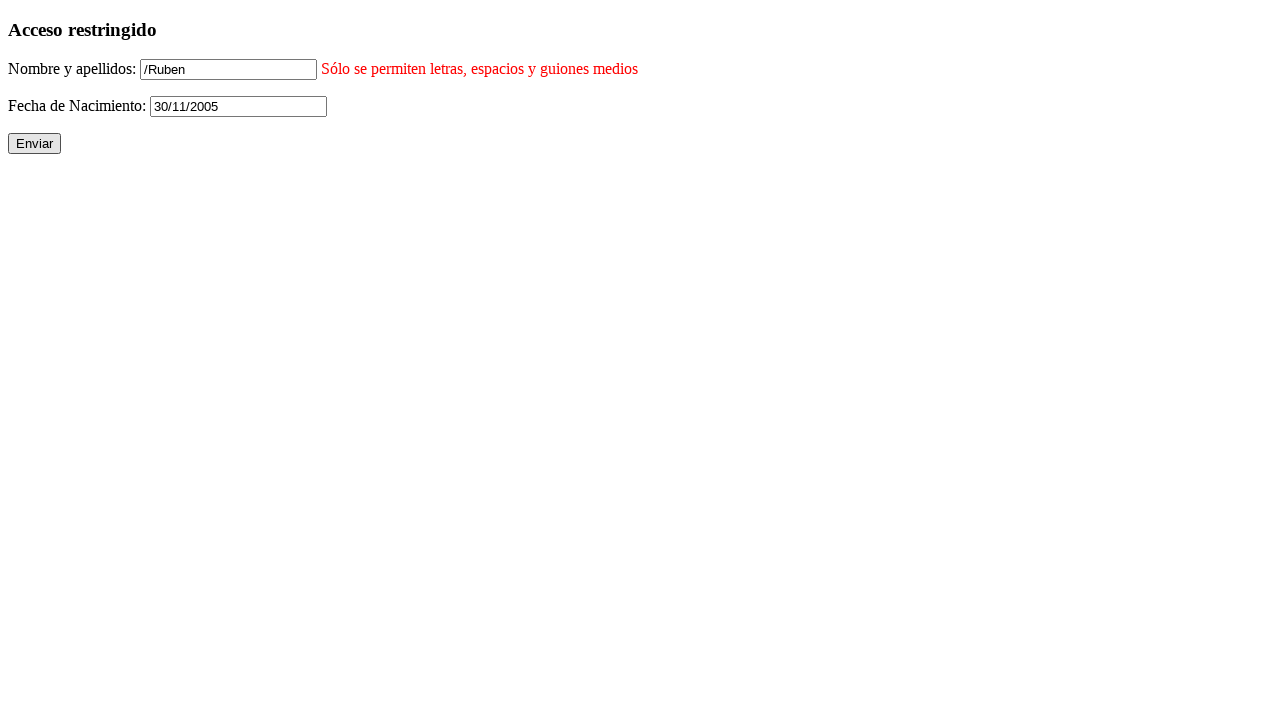

Verified date error is not visible
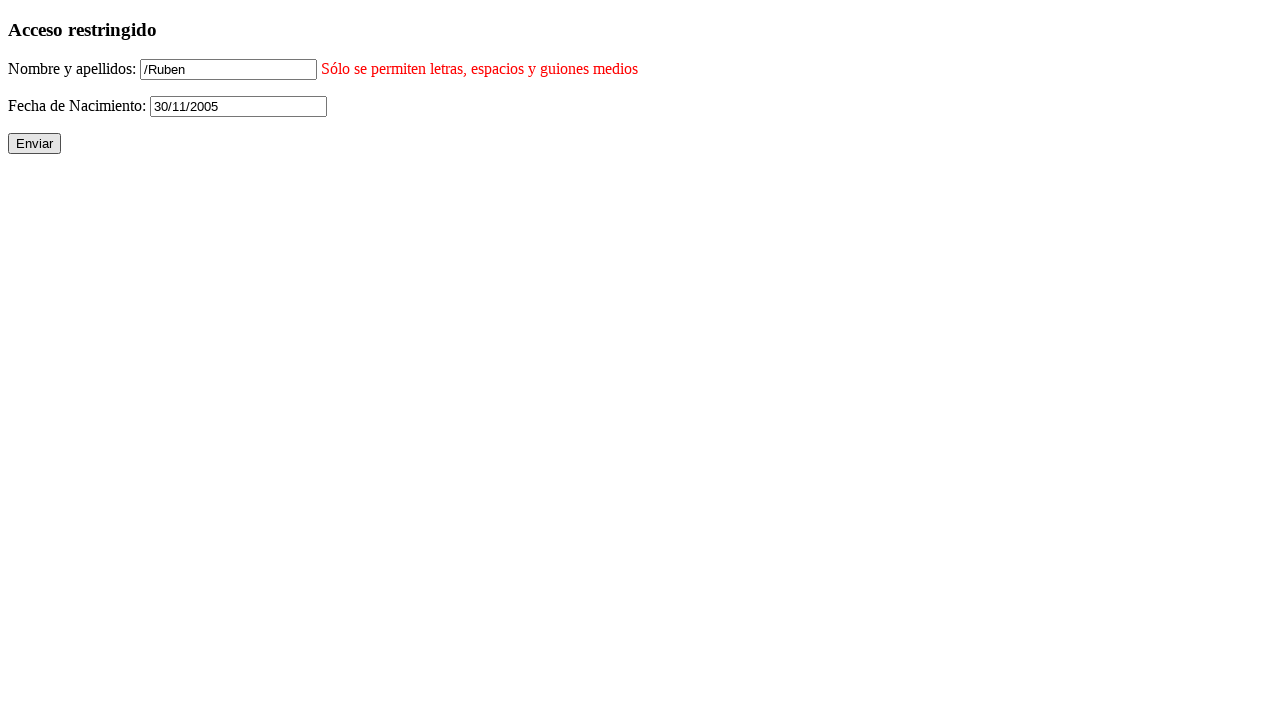

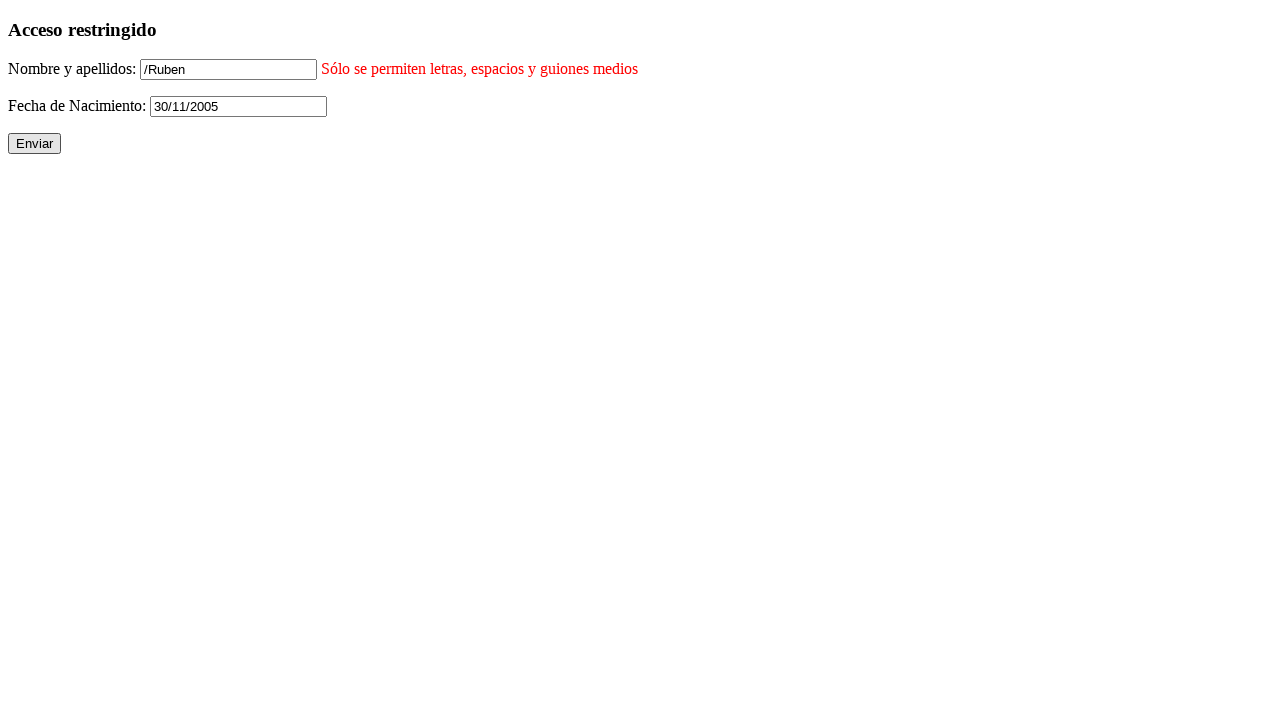